Opens YouTube homepage and refreshes the page to verify it loads correctly

Starting URL: https://youtube.com

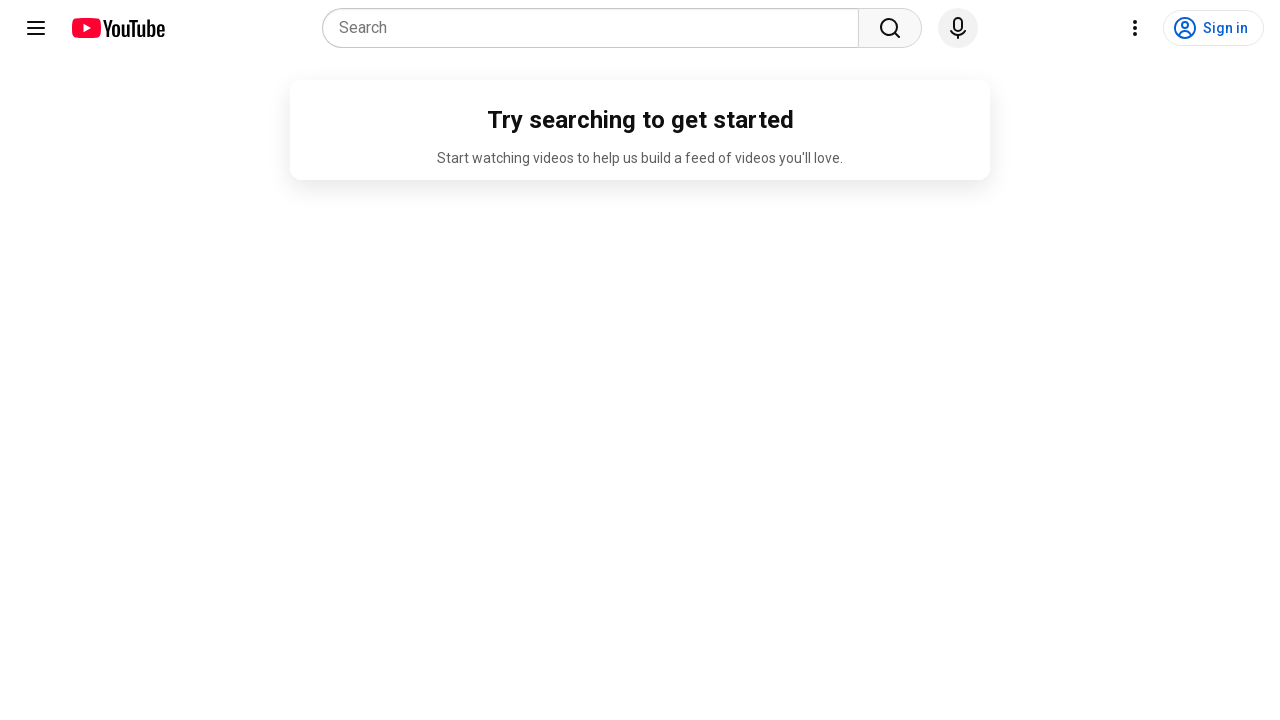

Navigated to YouTube homepage at https://youtube.com
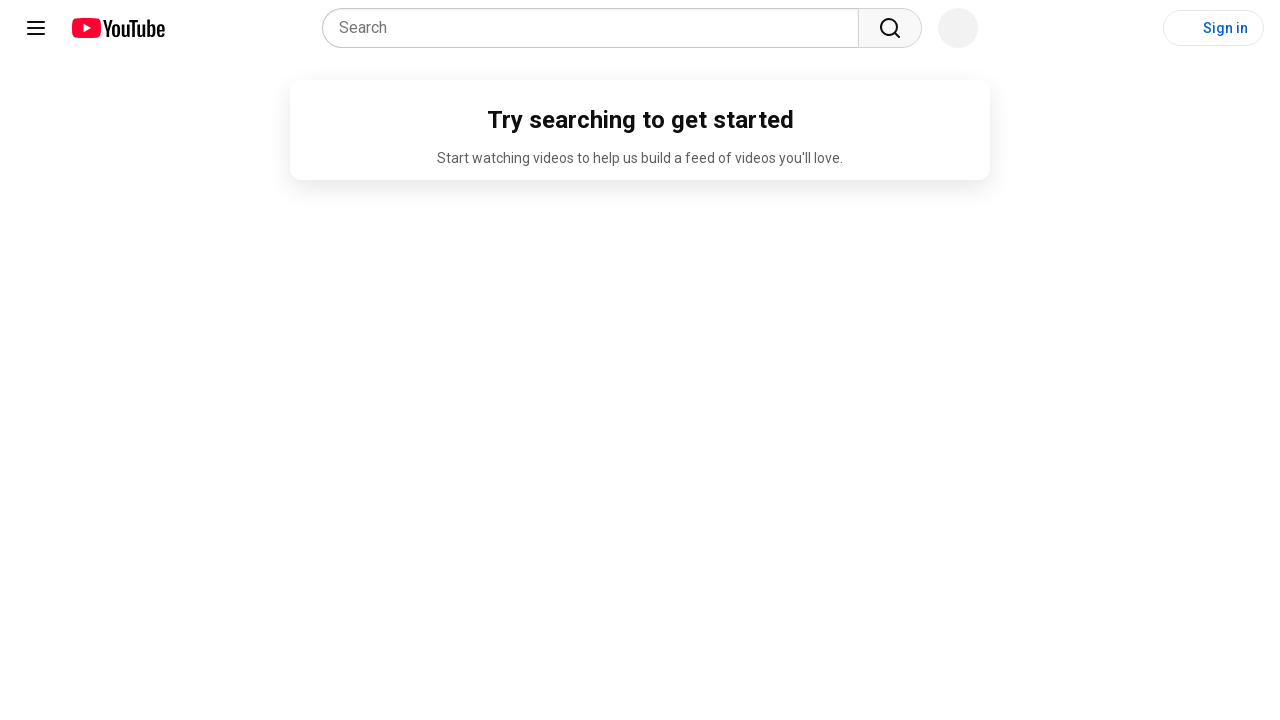

Refreshed the YouTube homepage
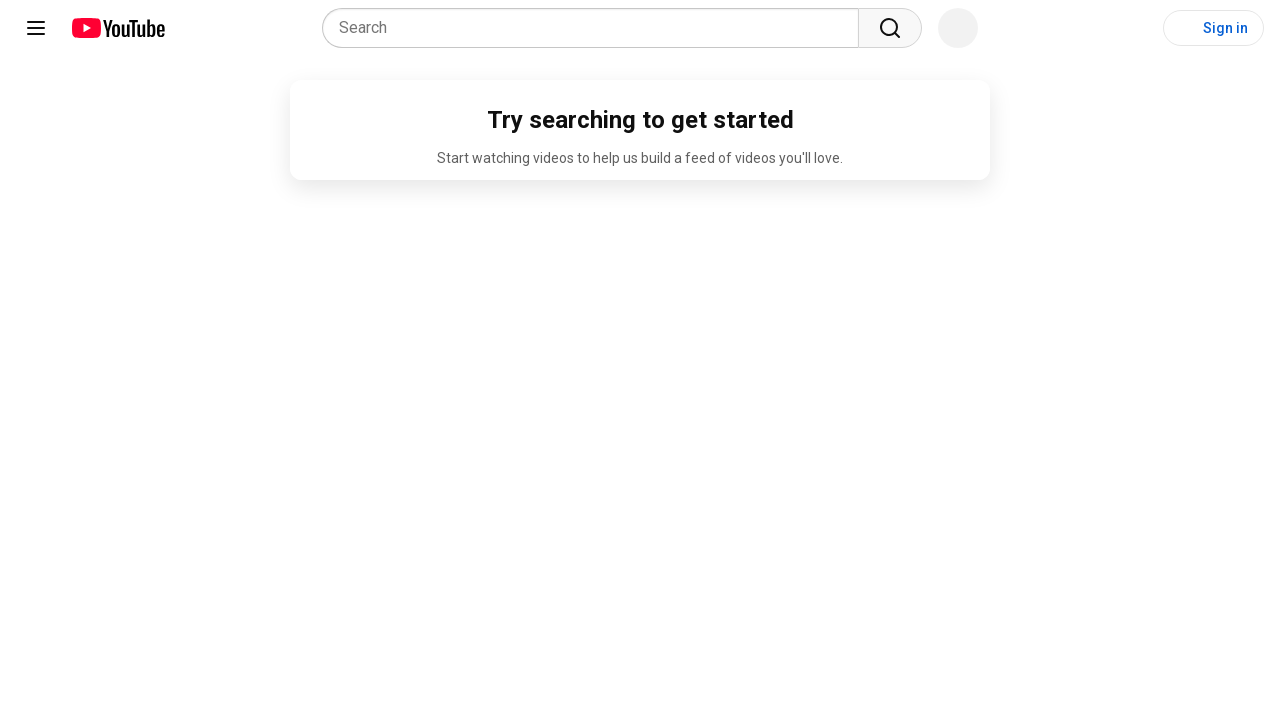

Retrieved page title: YouTube
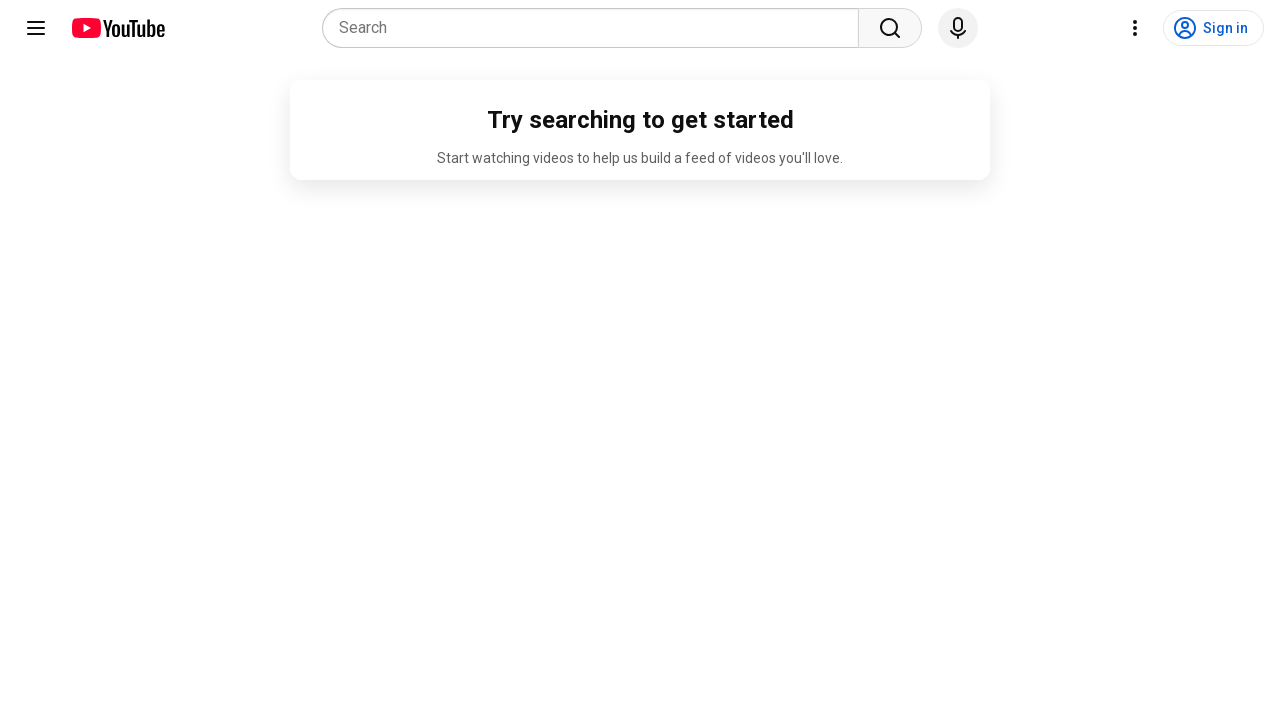

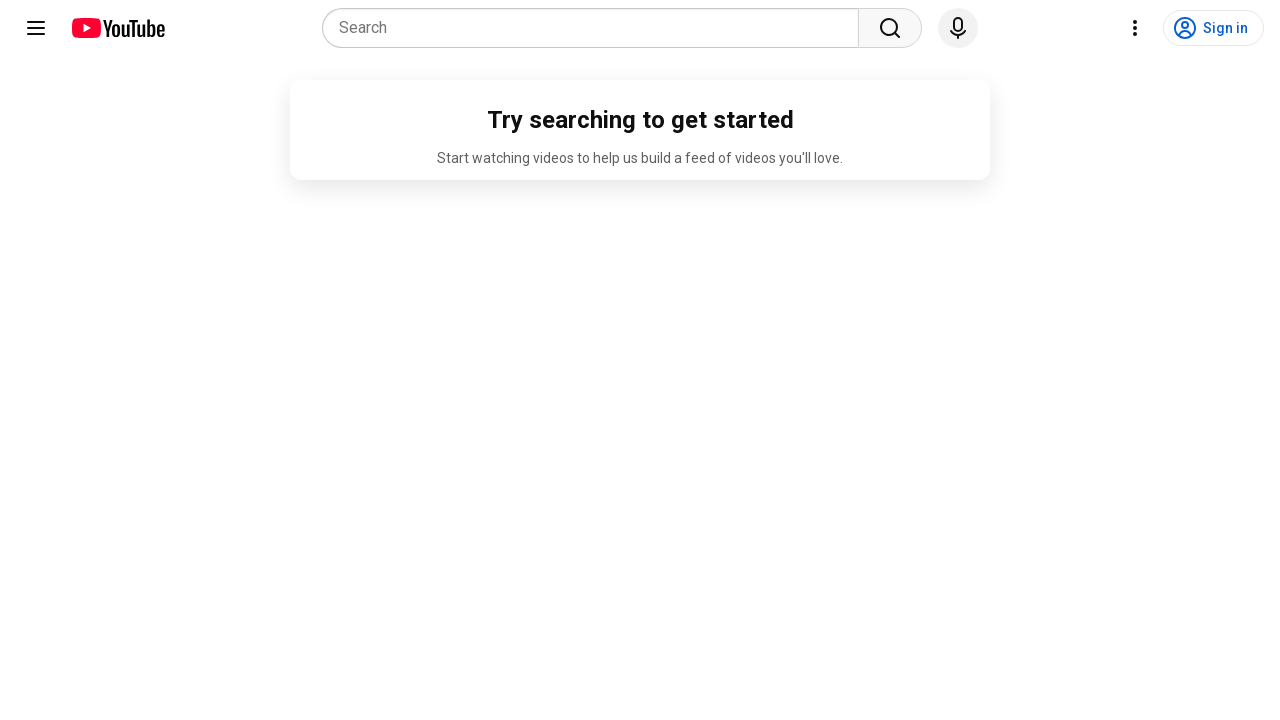